Navigates to a checkbox demo page and checks the first checkbox if it's not already selected

Starting URL: http://syntaxprojects.com/basic-checkbox-demo.php

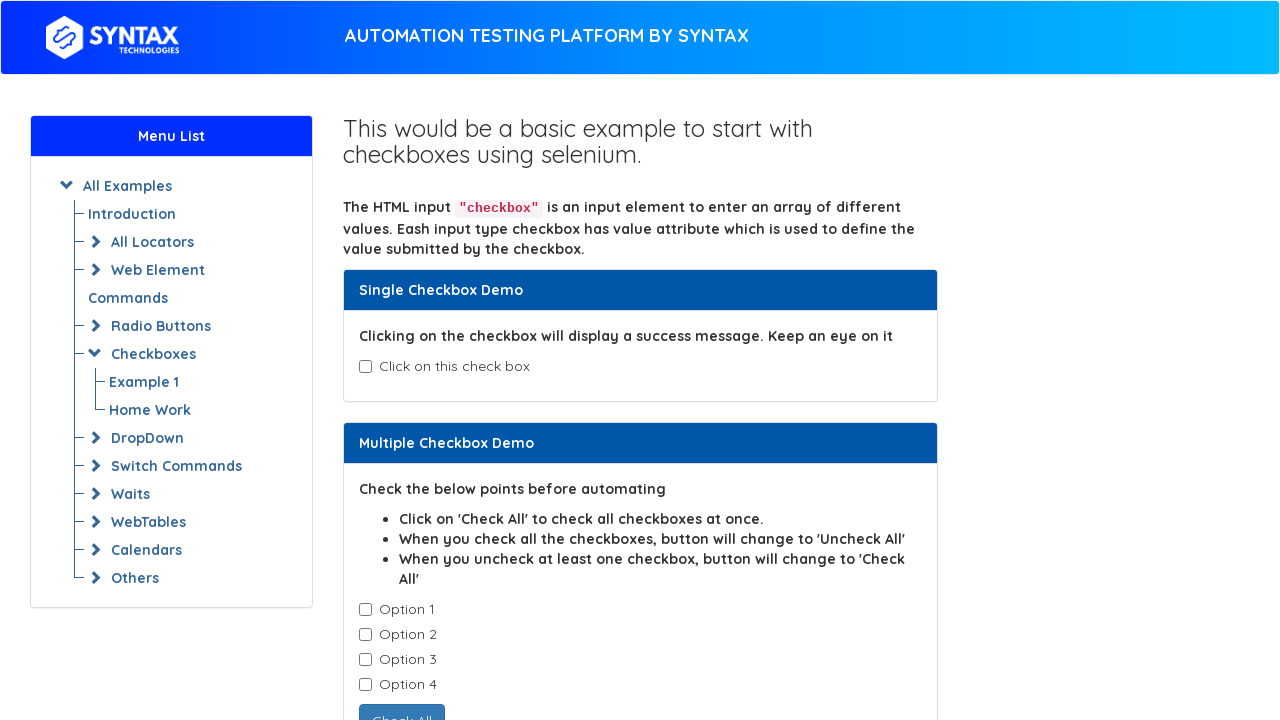

Located checkbox with value 'Option-1'
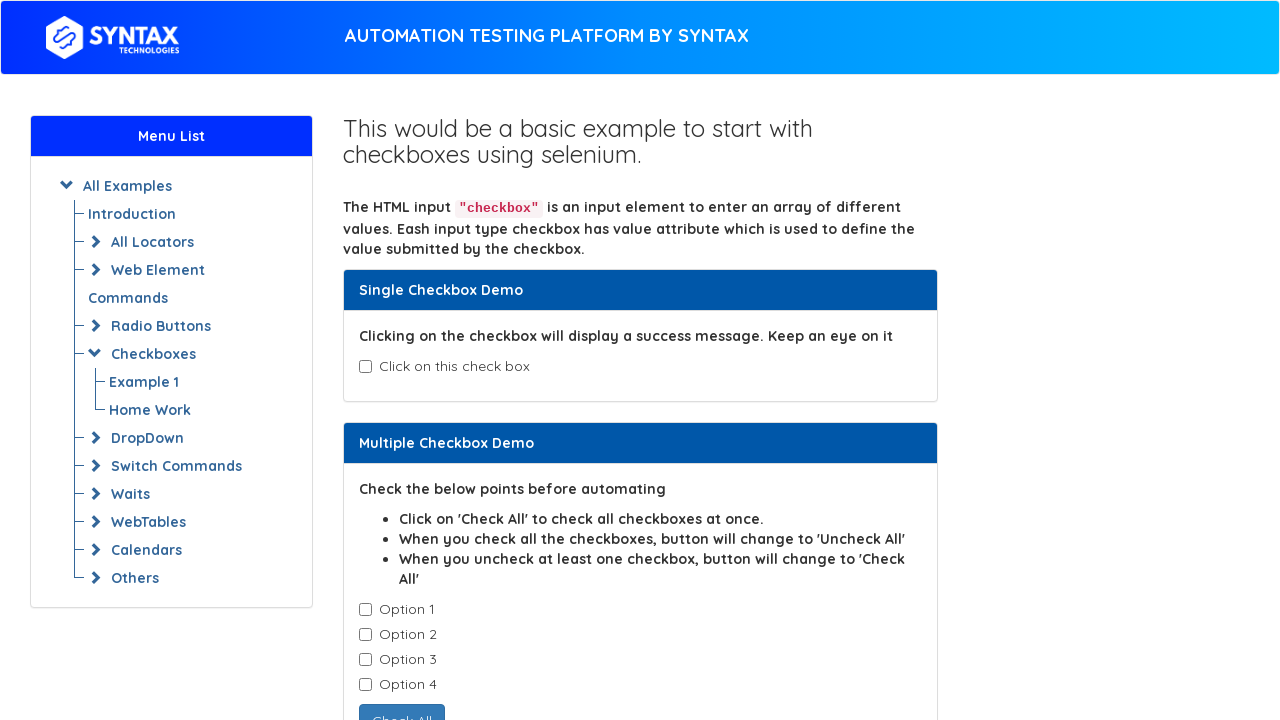

Verified checkbox is not checked
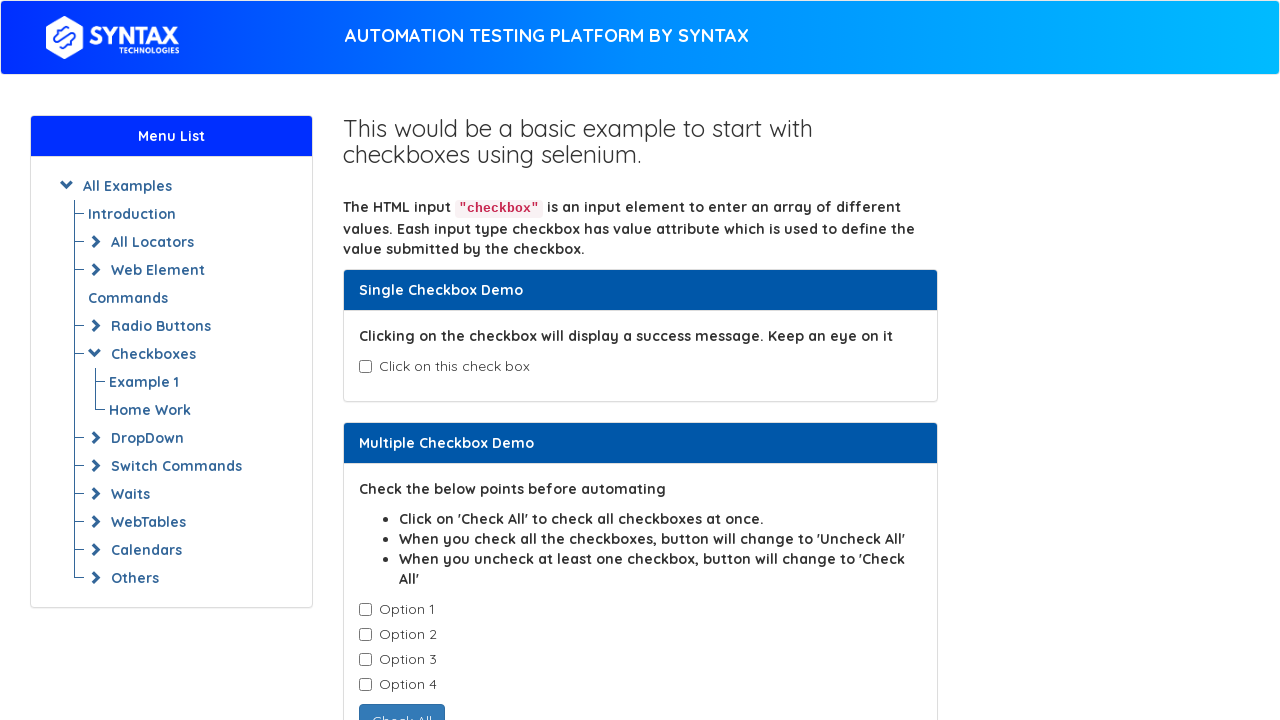

Clicked checkbox to select it at (365, 610) on xpath=//*[@value='Option-1']
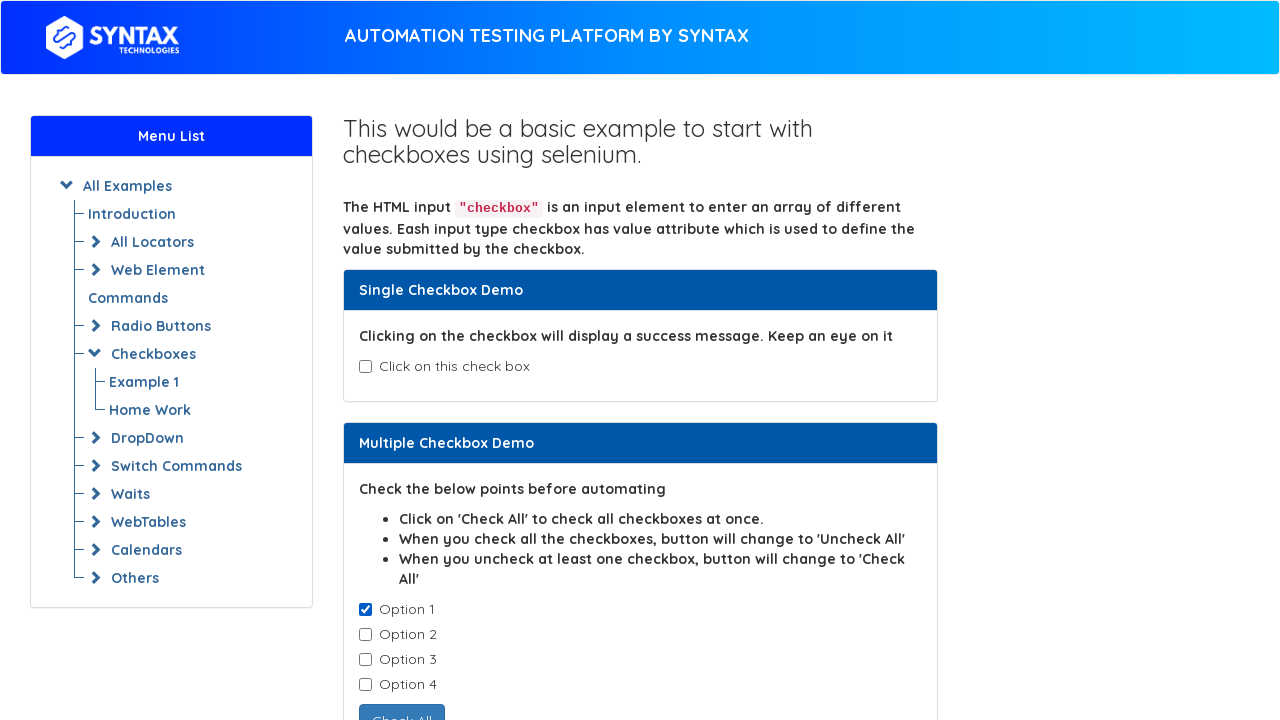

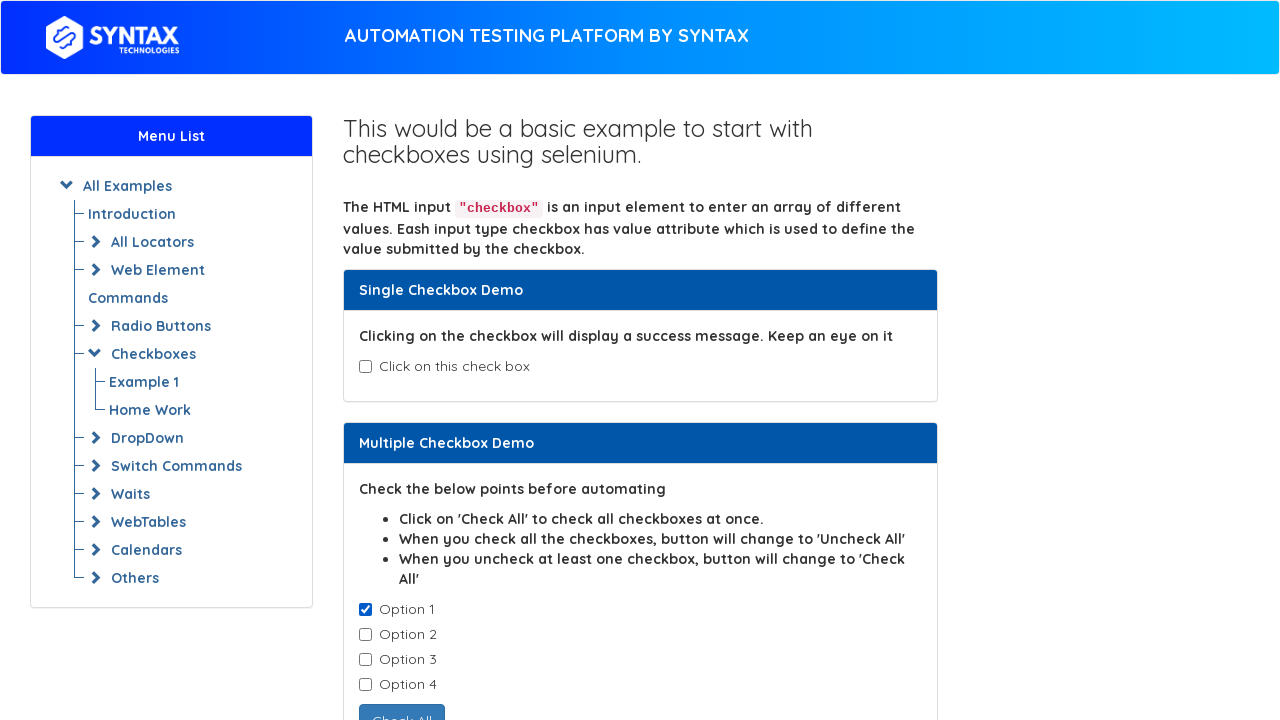